Tests checkbox and radio button interactions on a practice automation page by selecting multiple checkboxes and a radio button

Starting URL: https://rahulshettyacademy.com/AutomationPractice/

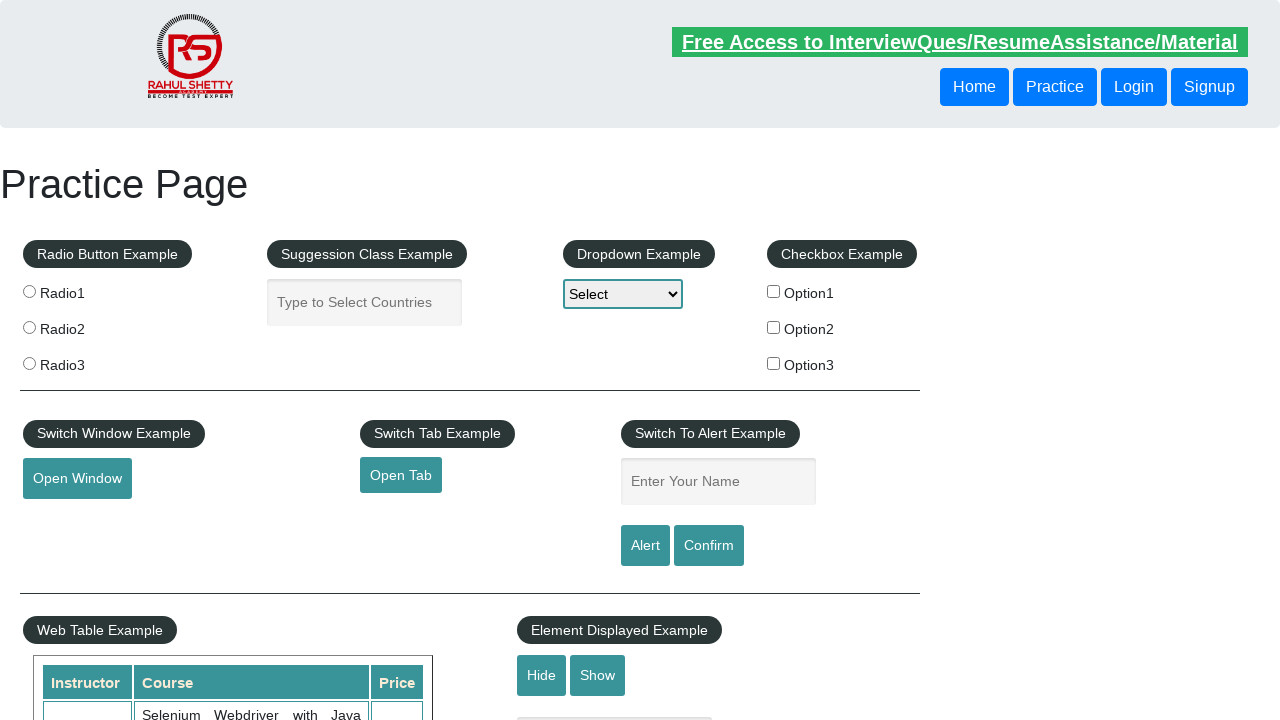

Clicked the first checkbox at (774, 291) on #checkBoxOption1
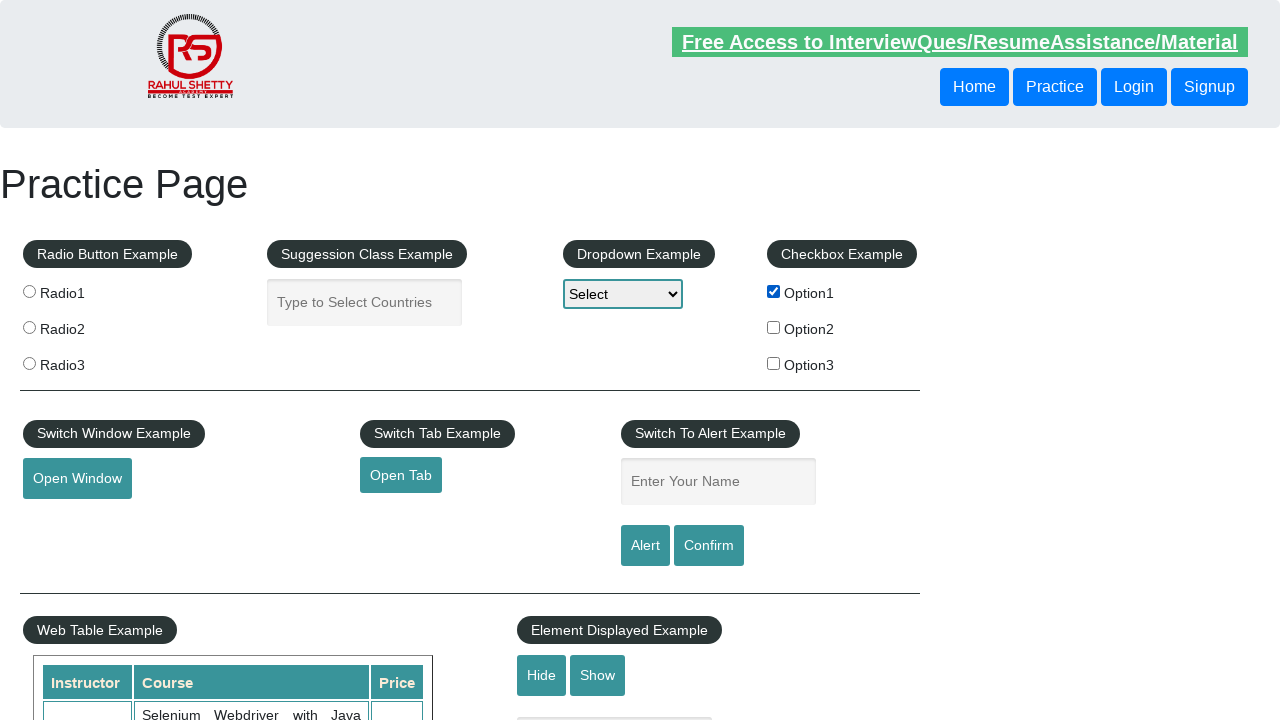

Retrieved all checkboxes on the page
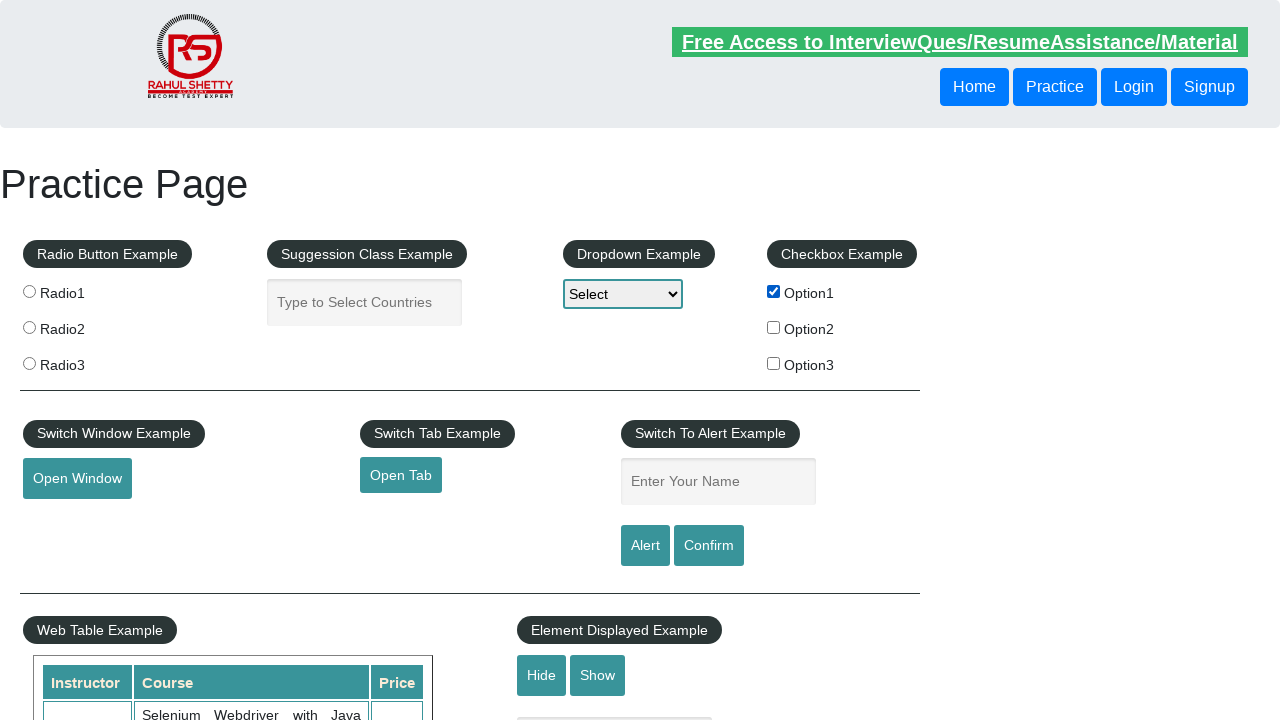

Clicked checkbox at index 1 at (774, 327) on input[type='checkbox'] >> nth=1
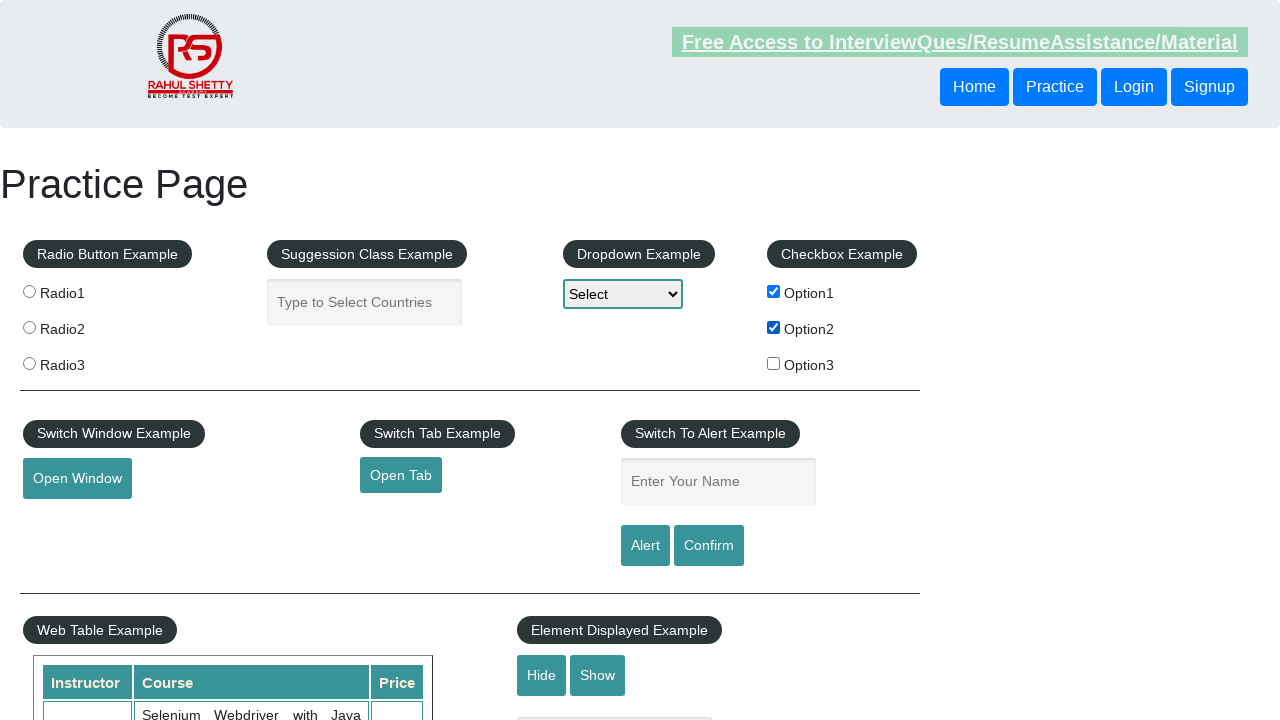

Waited 1000ms after clicking checkbox at index 1
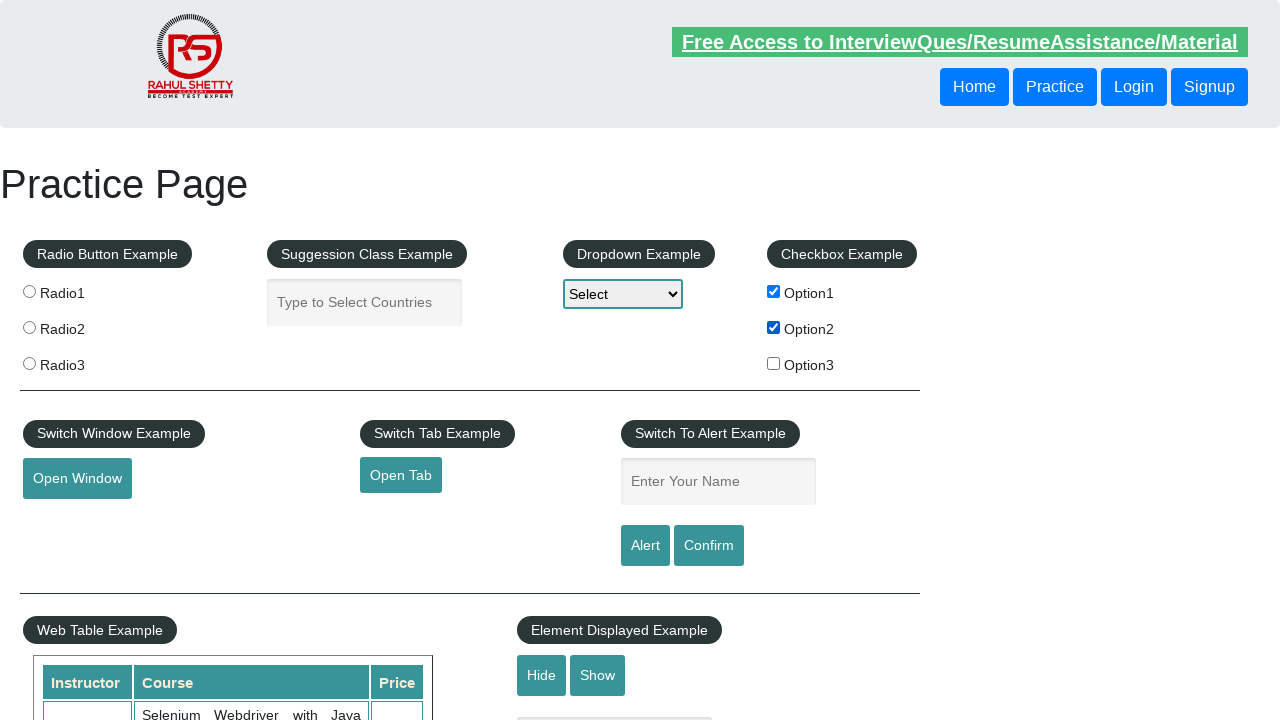

Clicked checkbox at index 2 at (774, 363) on input[type='checkbox'] >> nth=2
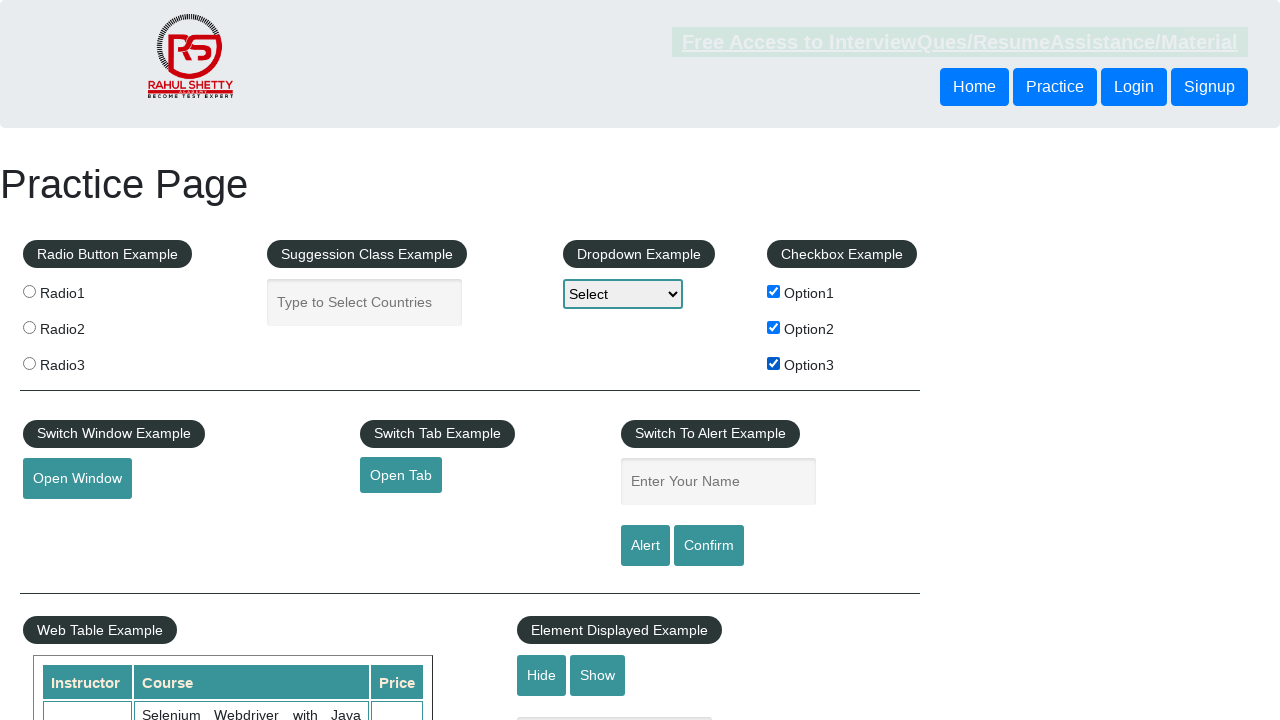

Waited 1000ms after clicking checkbox at index 2
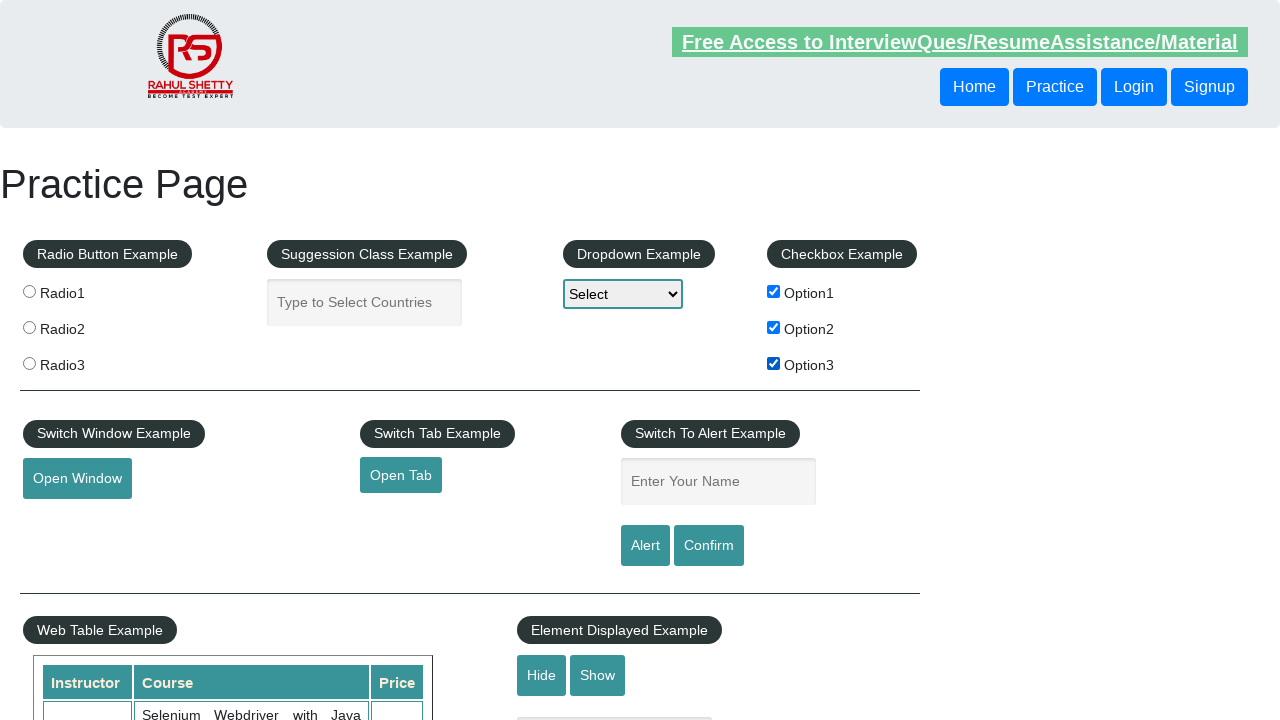

Clicked the second radio button at (29, 327) on (//input[@class='radioButton'])[2]
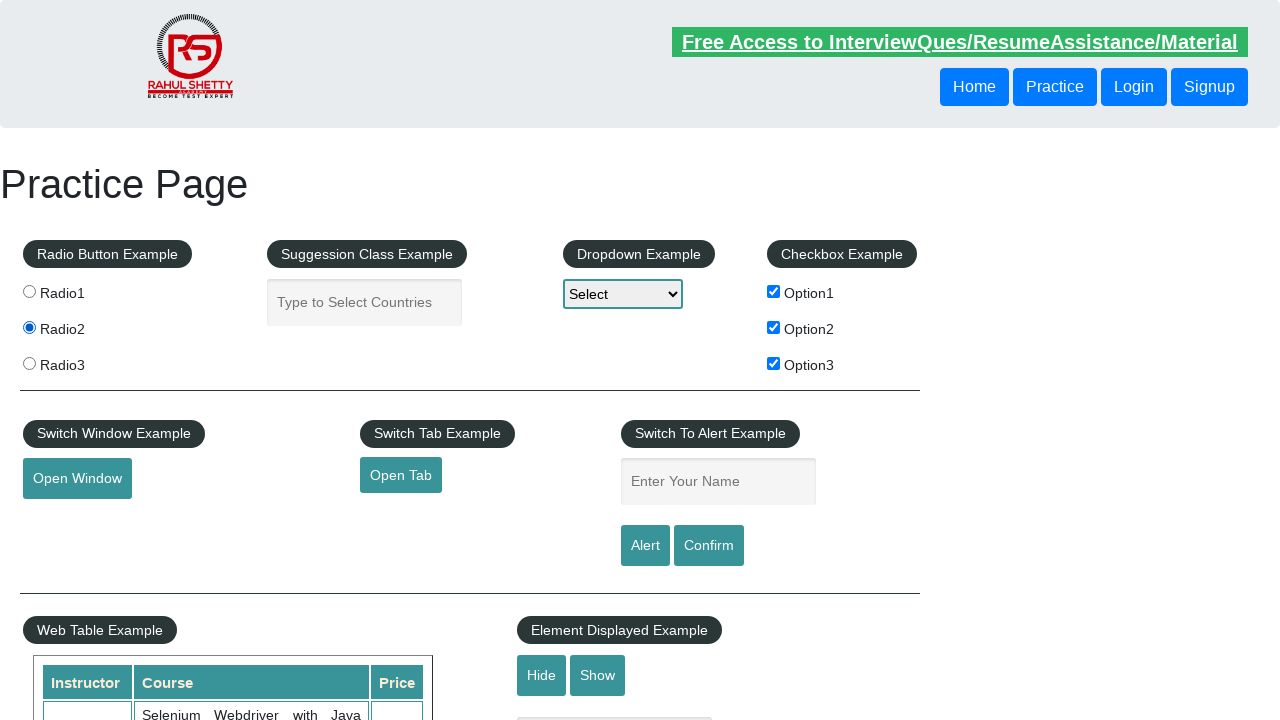

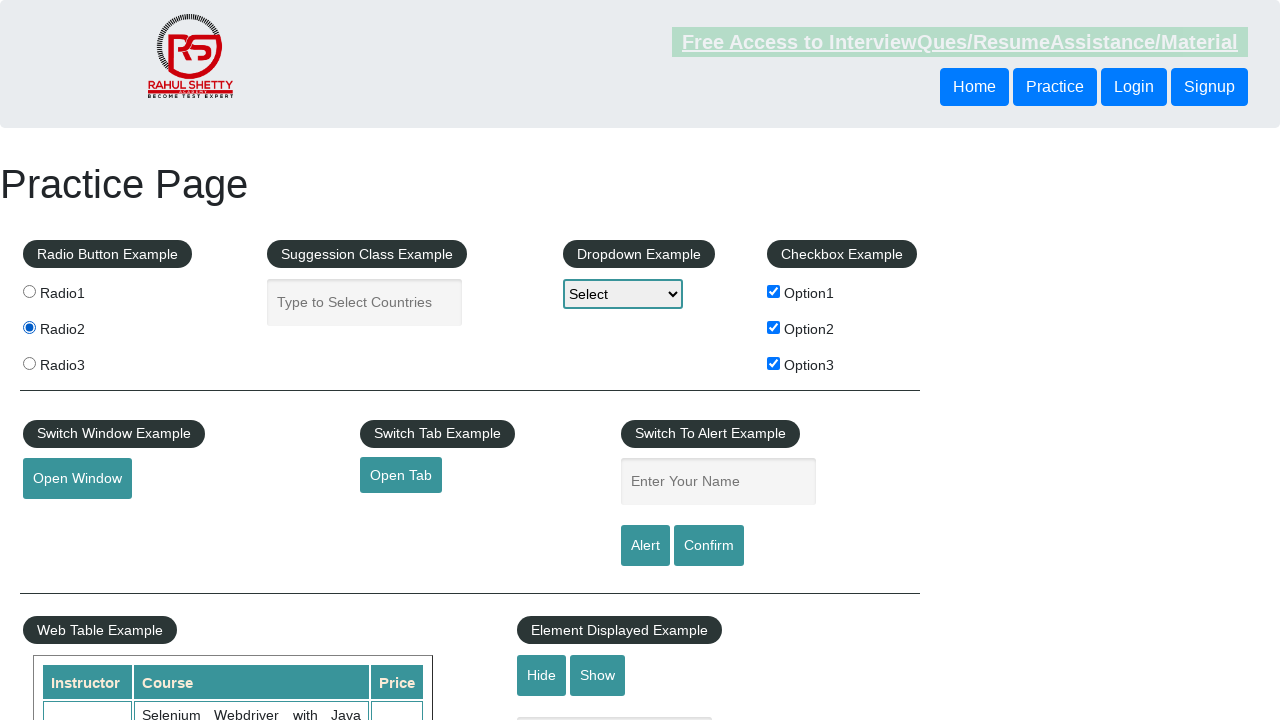